Tests form submission by clicking the submit button and verifying the success message

Starting URL: https://www.selenium.dev/selenium/web/web-form.html

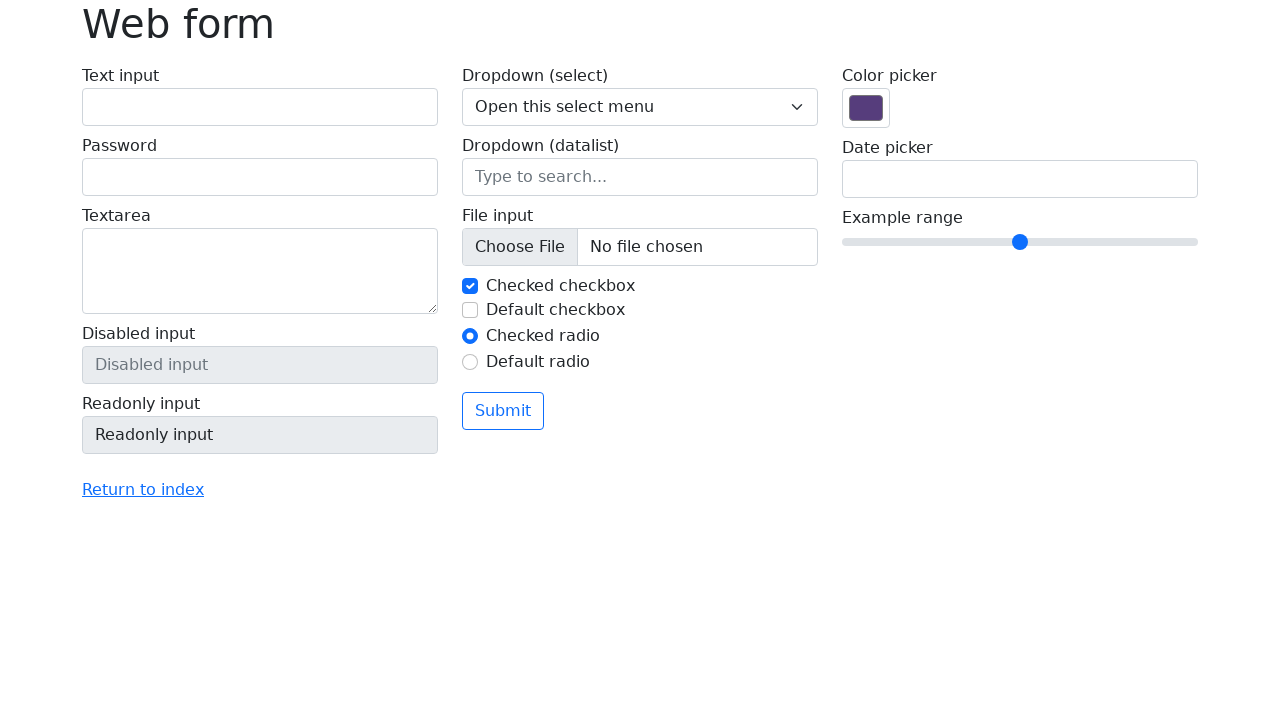

Clicked the submit button at (503, 411) on button
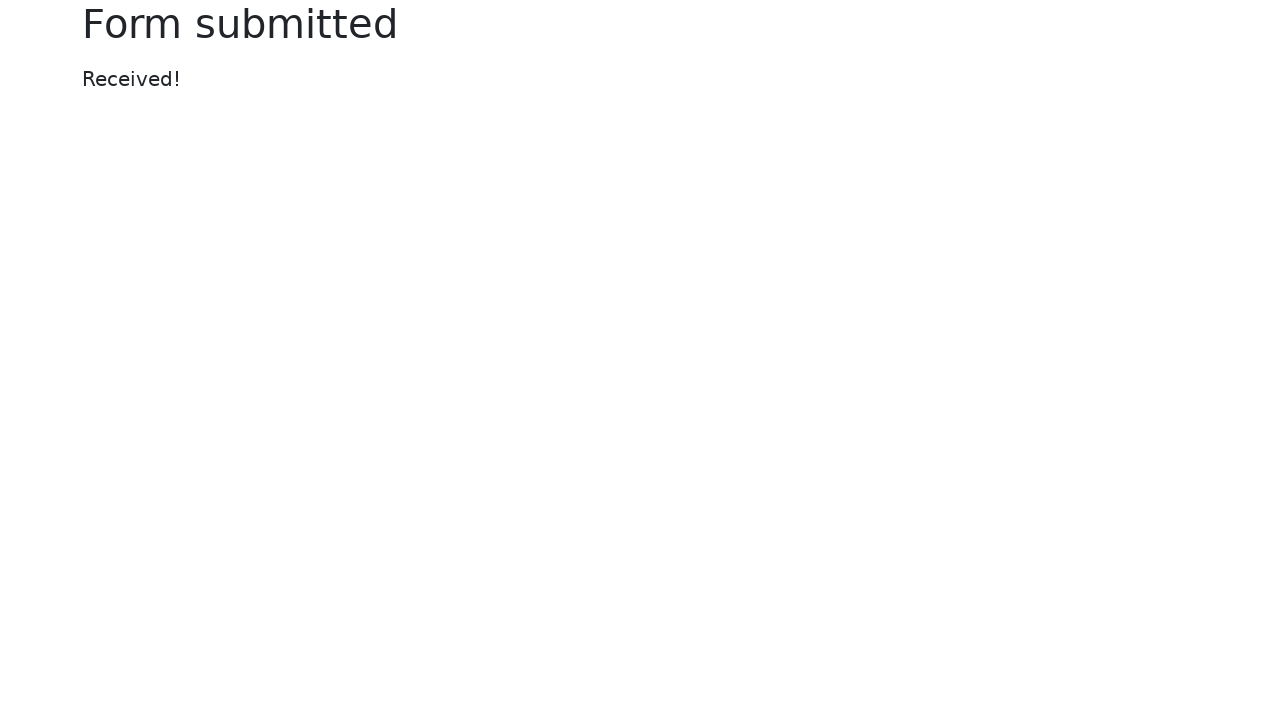

Success message heading loaded
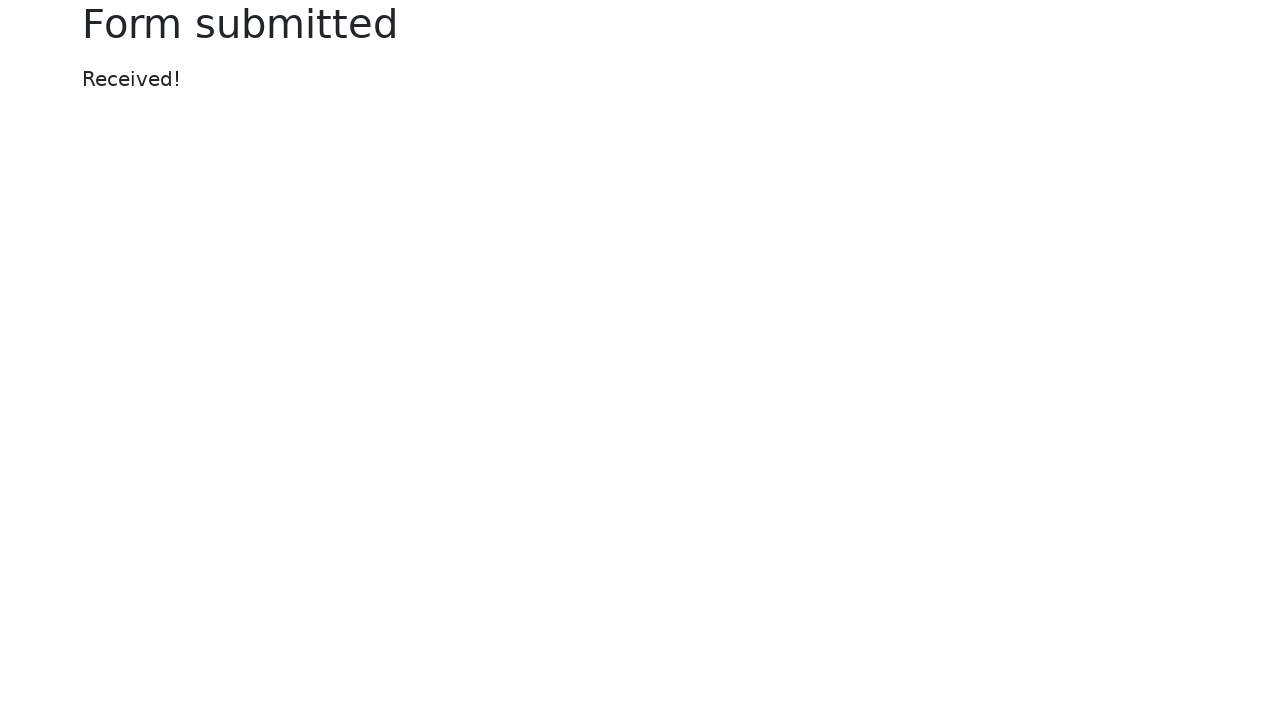

Located success message element
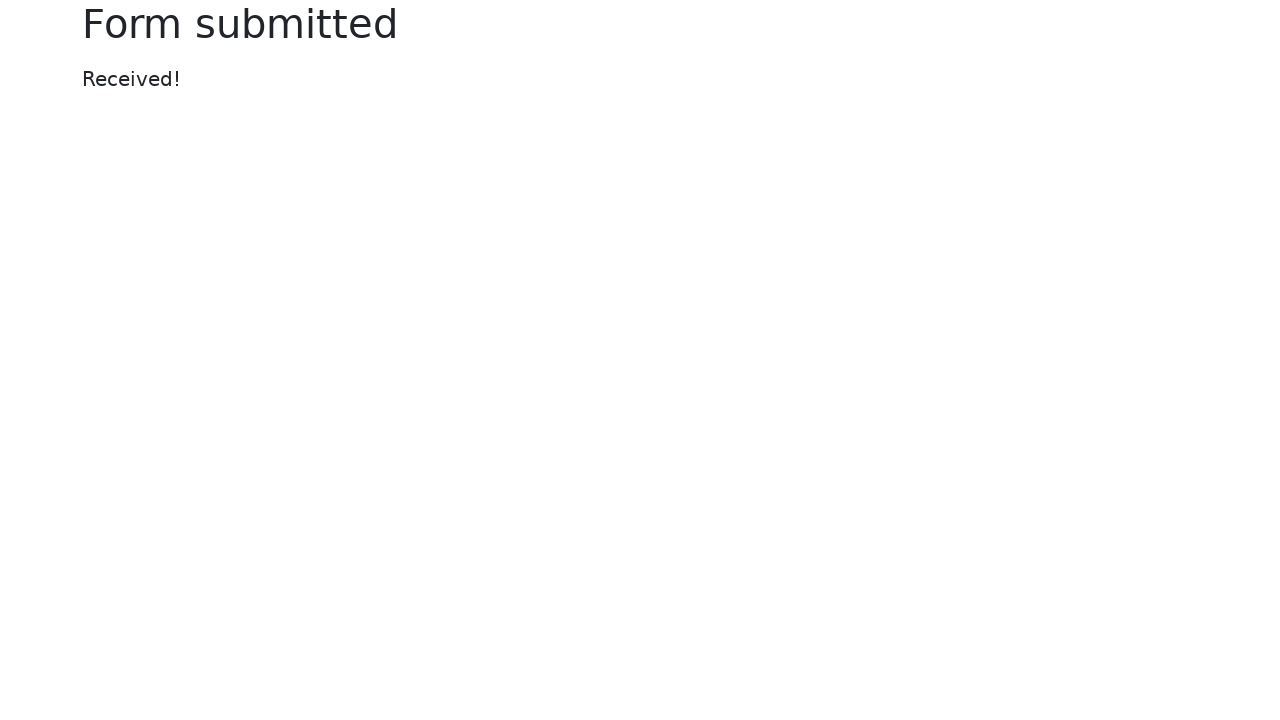

Verified success message text is 'Form submitted'
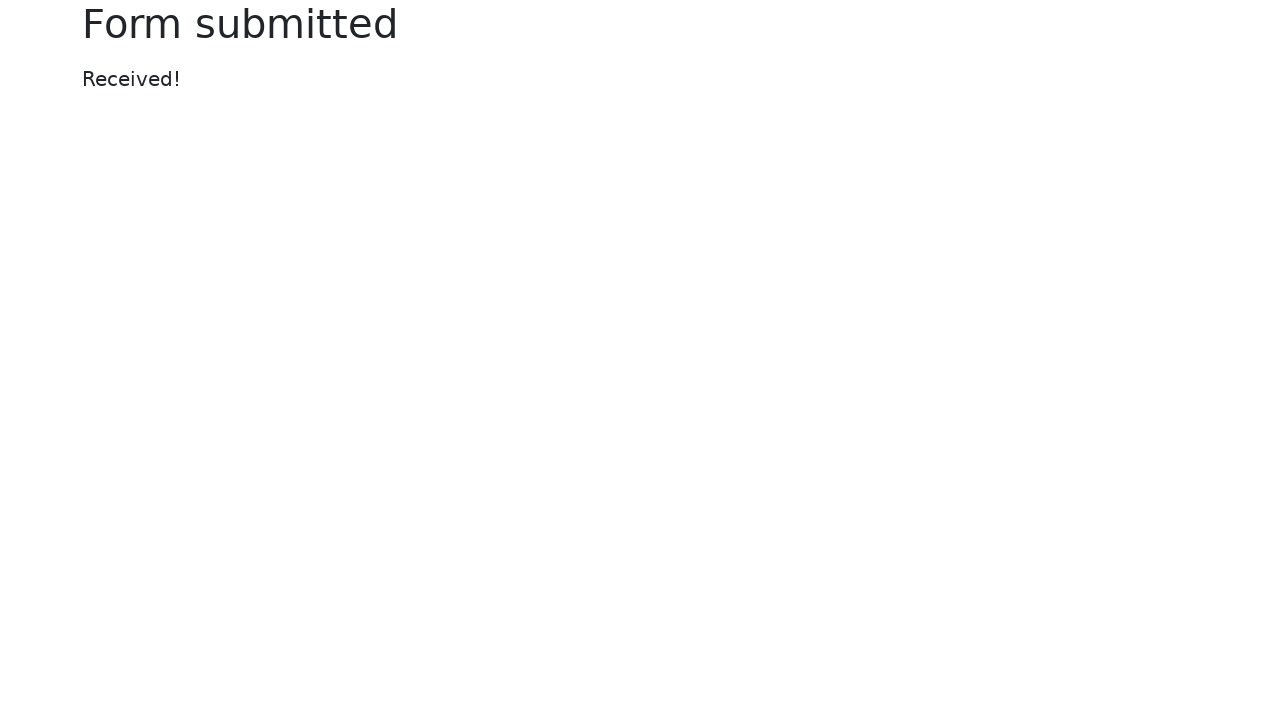

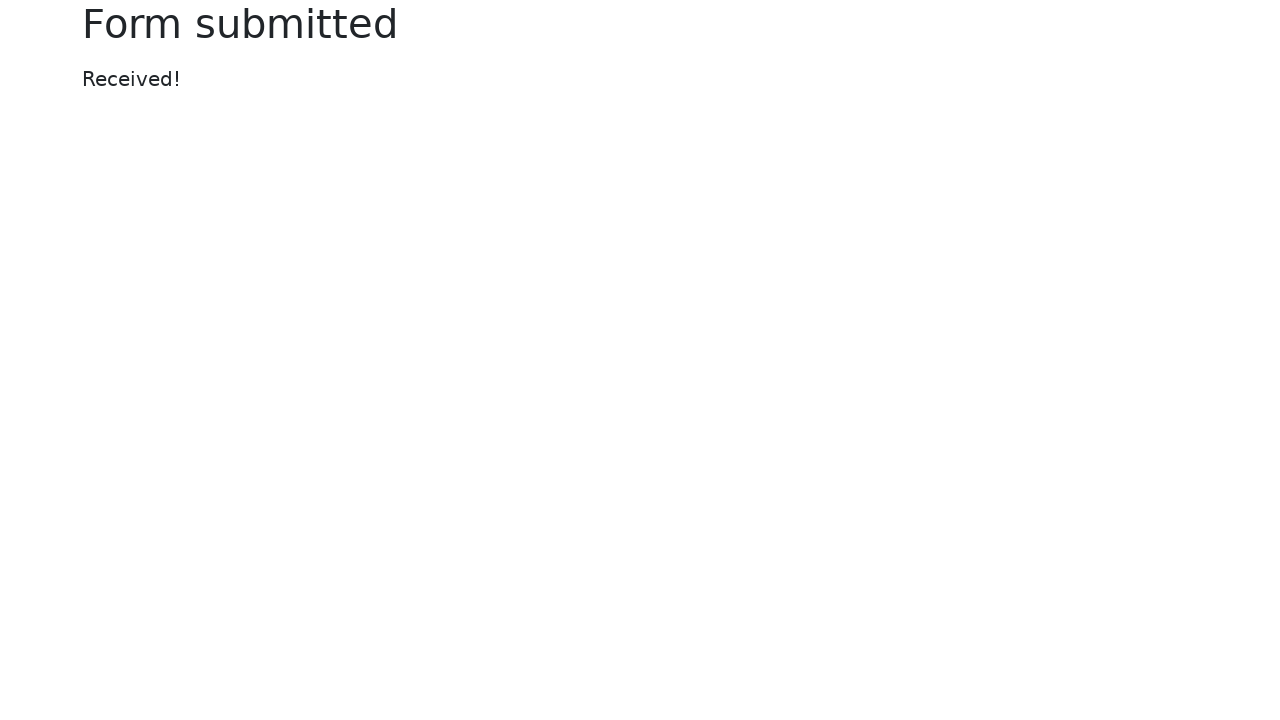